Tests a dependent dropdown list by selecting a country from a dropdown menu to verify dropdown functionality

Starting URL: https://phppot.com/demo/jquery-dependent-dropdown-list-countries-and-states/

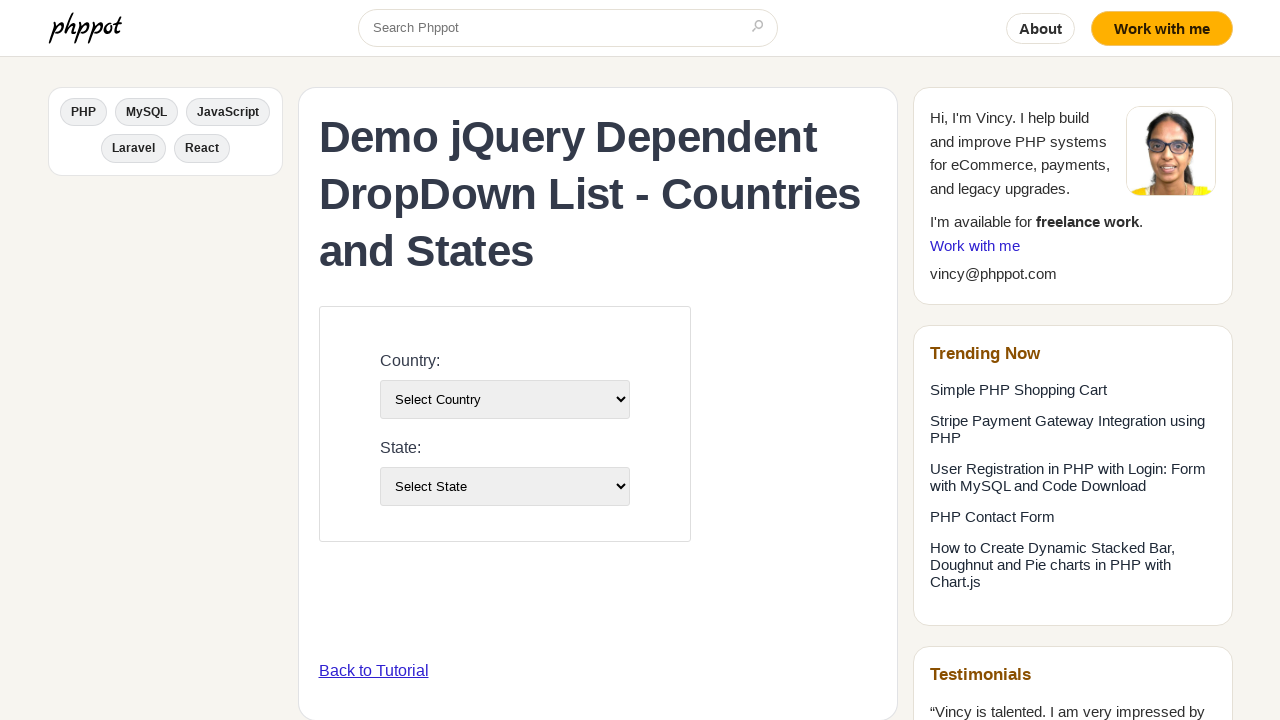

Country dropdown selector became available
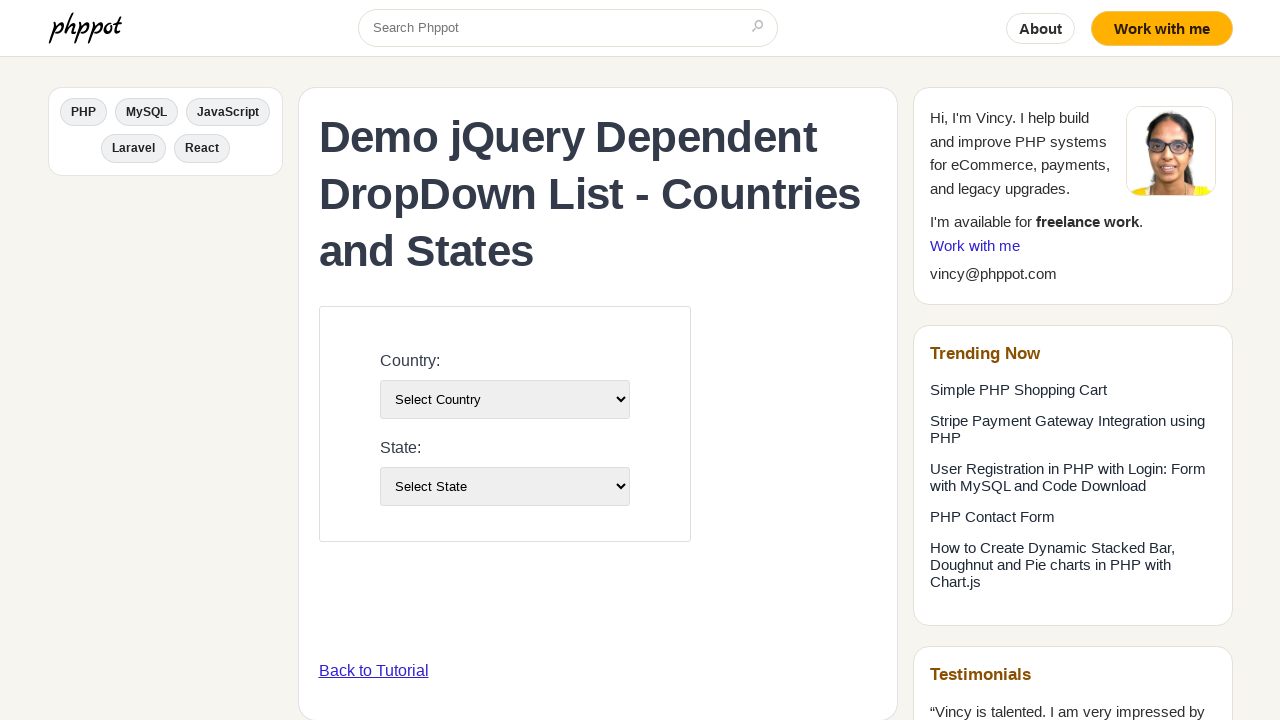

Selected second option from country dropdown list on #country-list
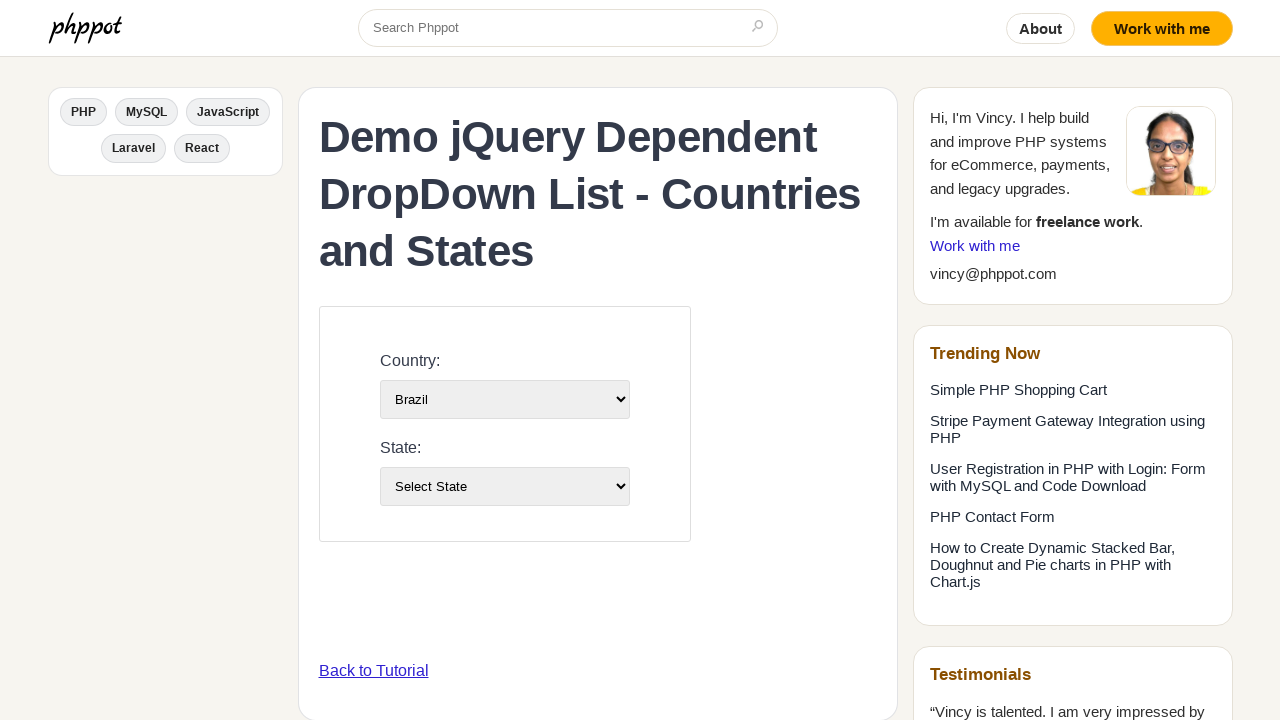

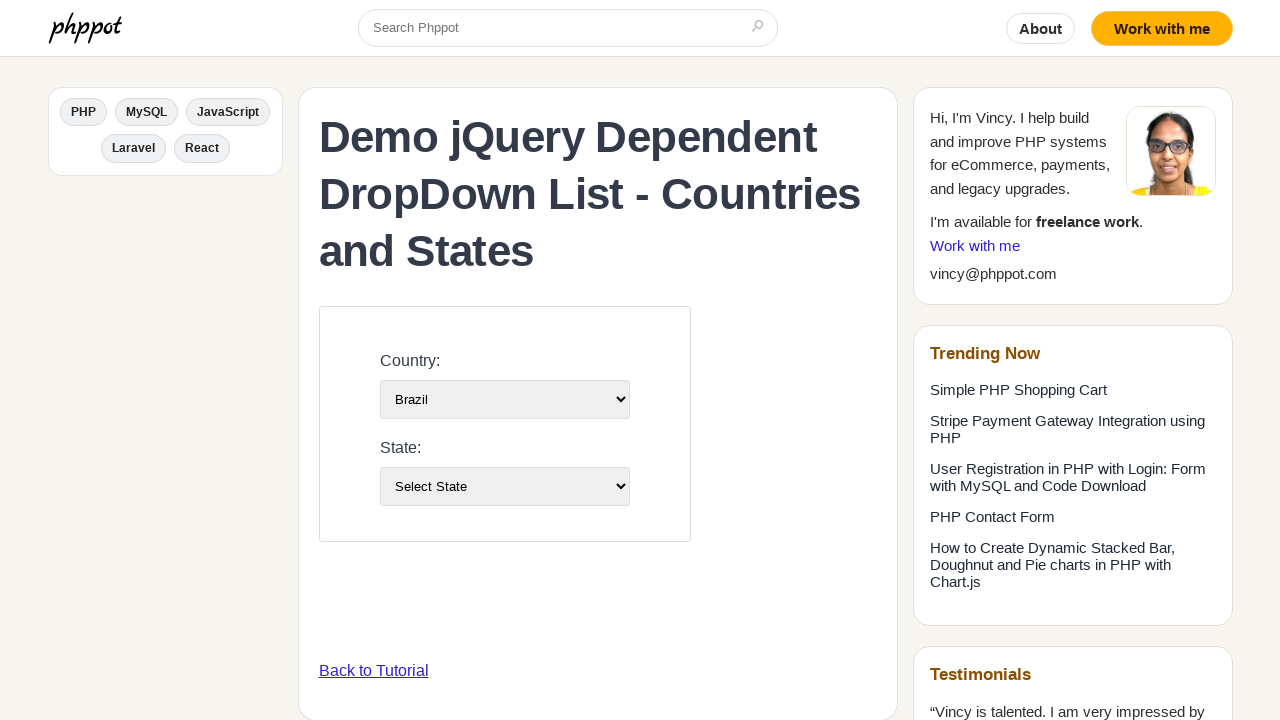